Tests the text input functionality on UI Testing Playground by entering text into an input field and clicking a button to verify it updates the button's label

Starting URL: http://uitestingplayground.com/textinput

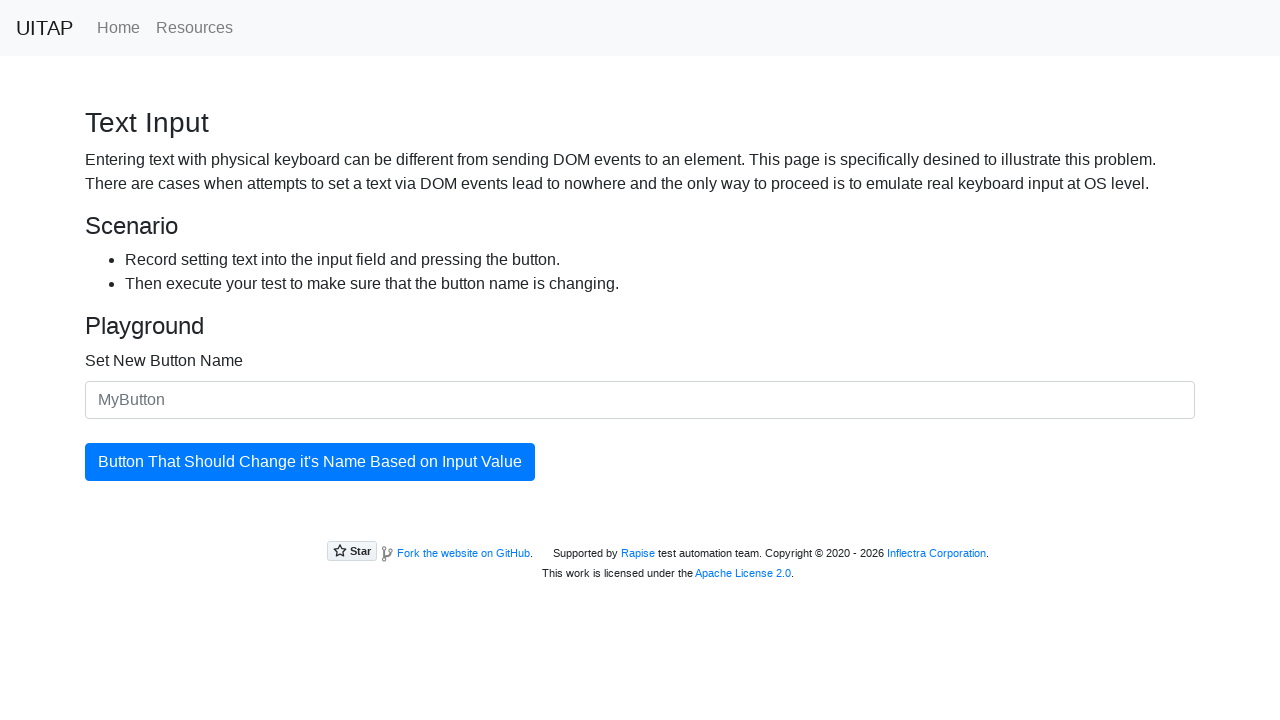

Page loaded - DOM content ready
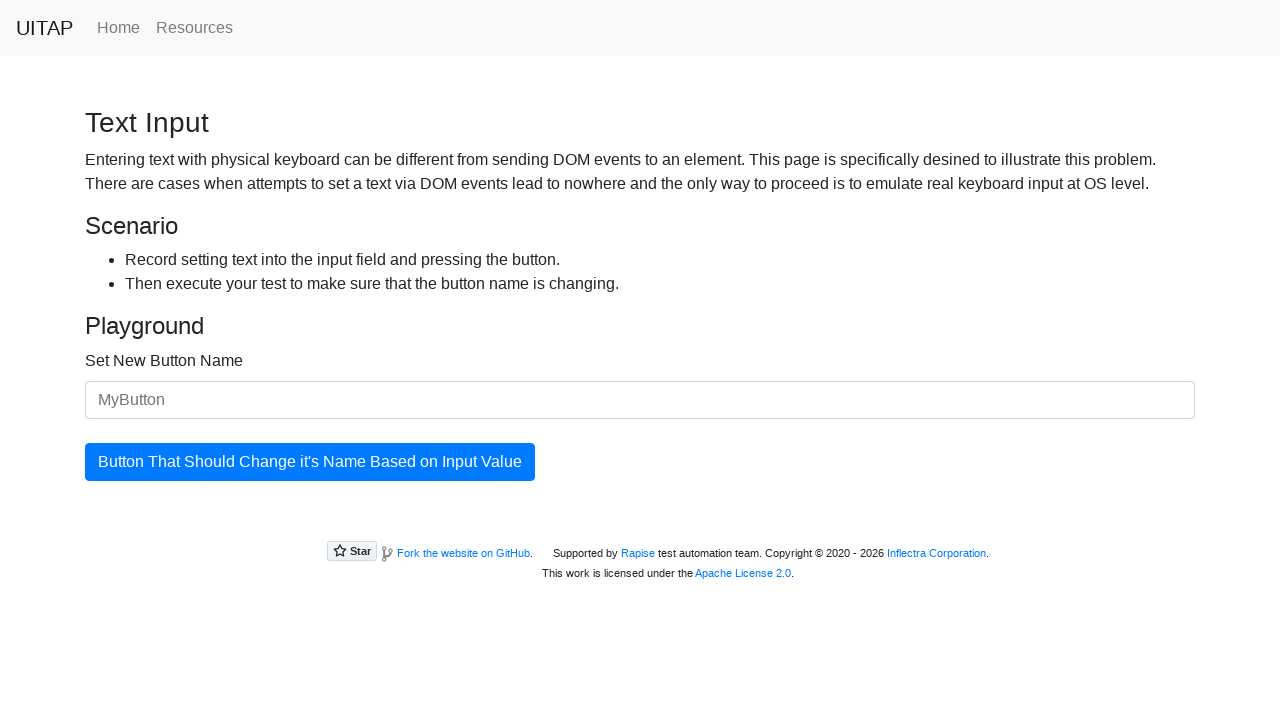

Entered 'SkyPro' into the text input field on #newButtonName
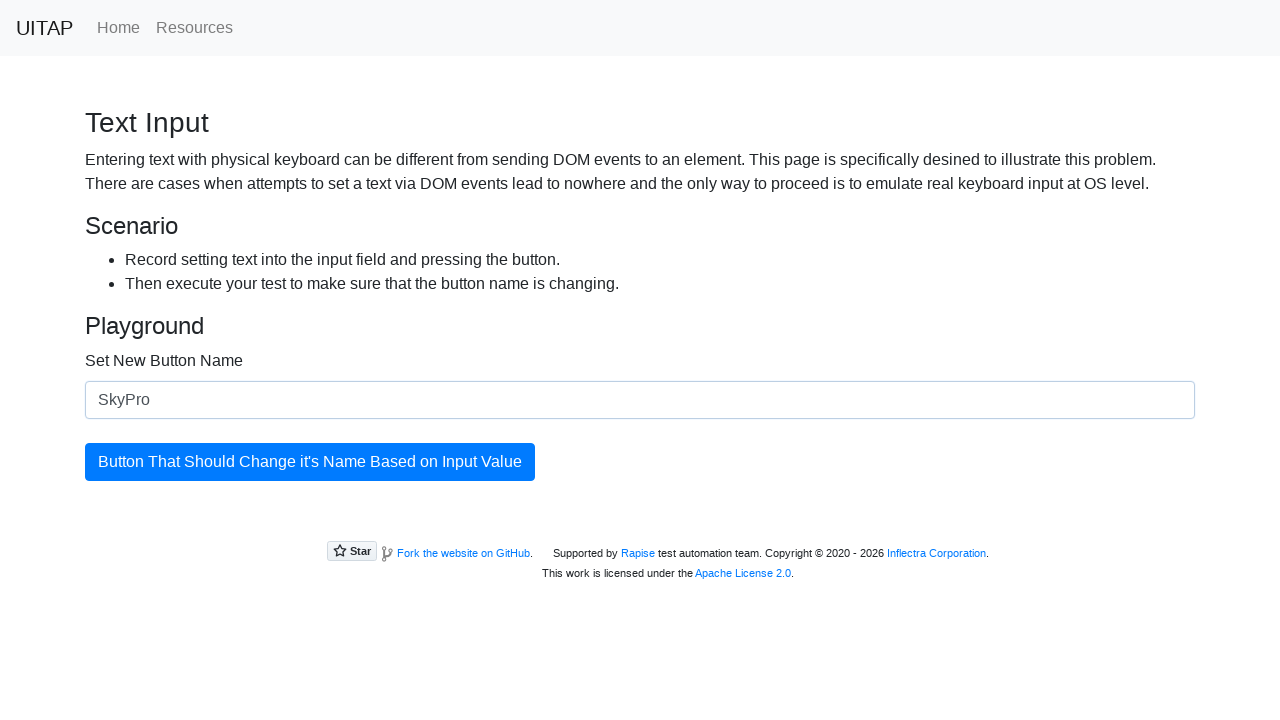

Clicked the primary button to update its label at (310, 462) on .btn-primary
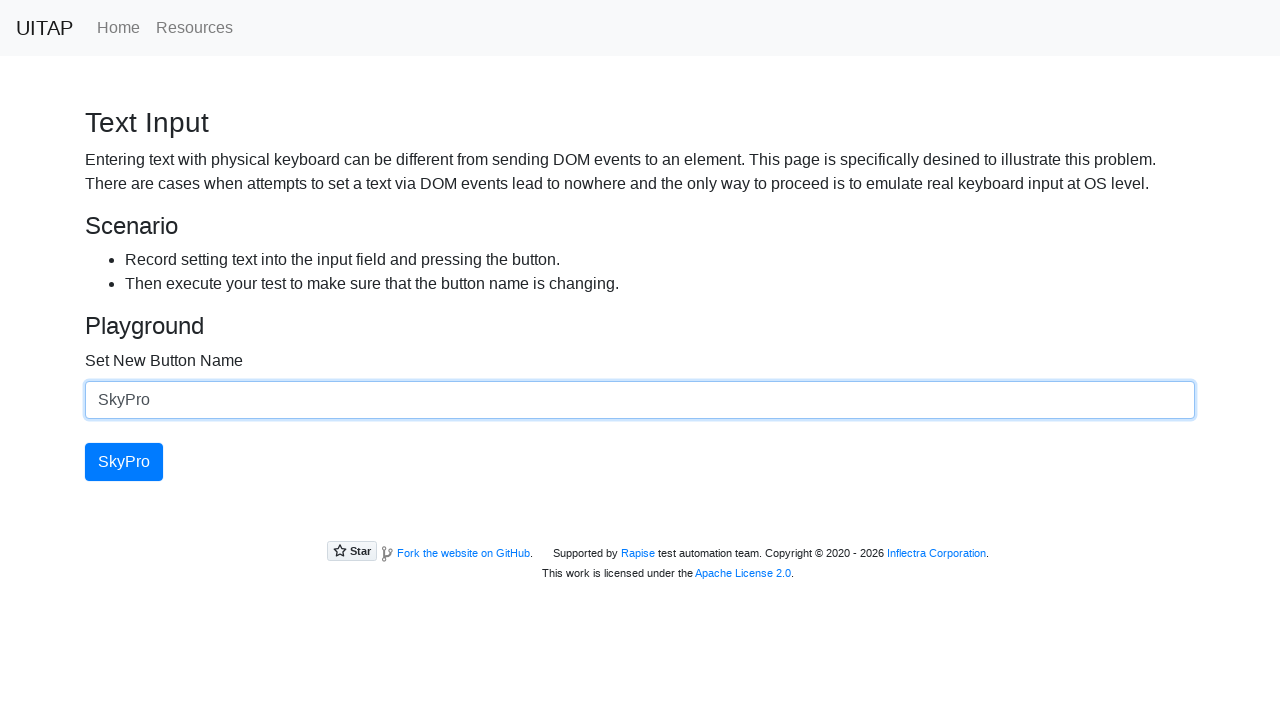

Verified button label successfully updated to 'SkyPro'
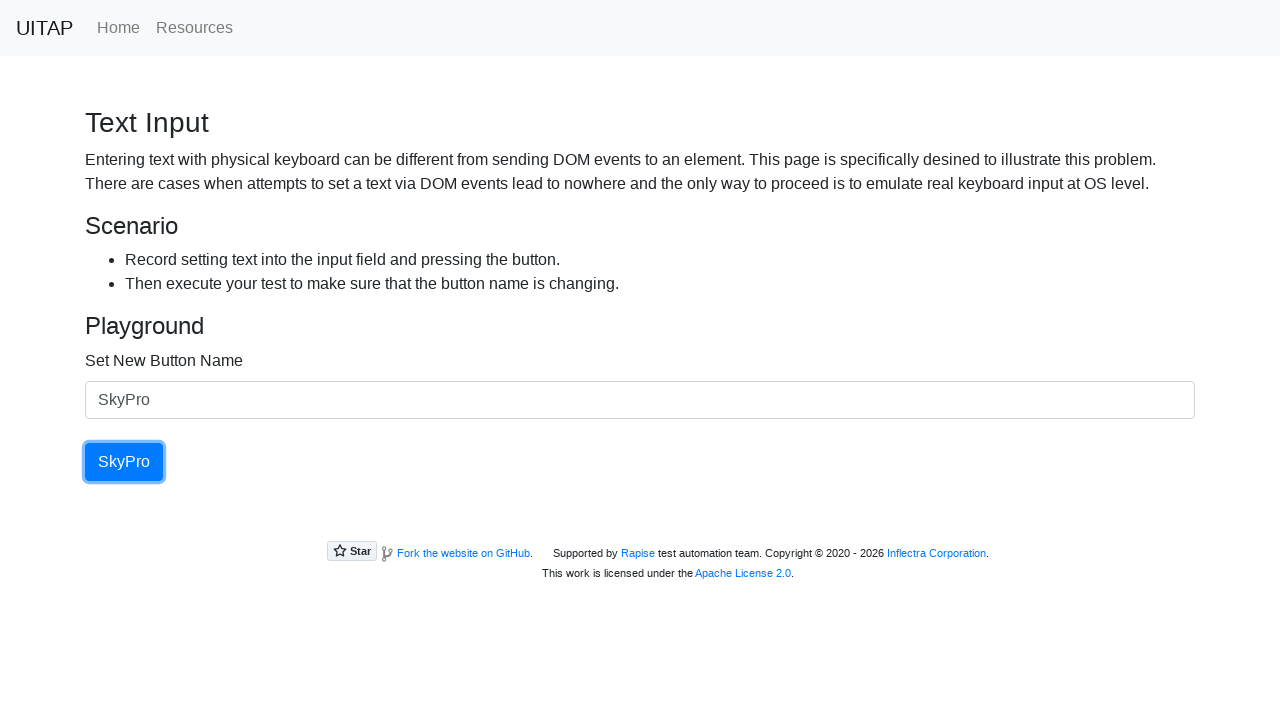

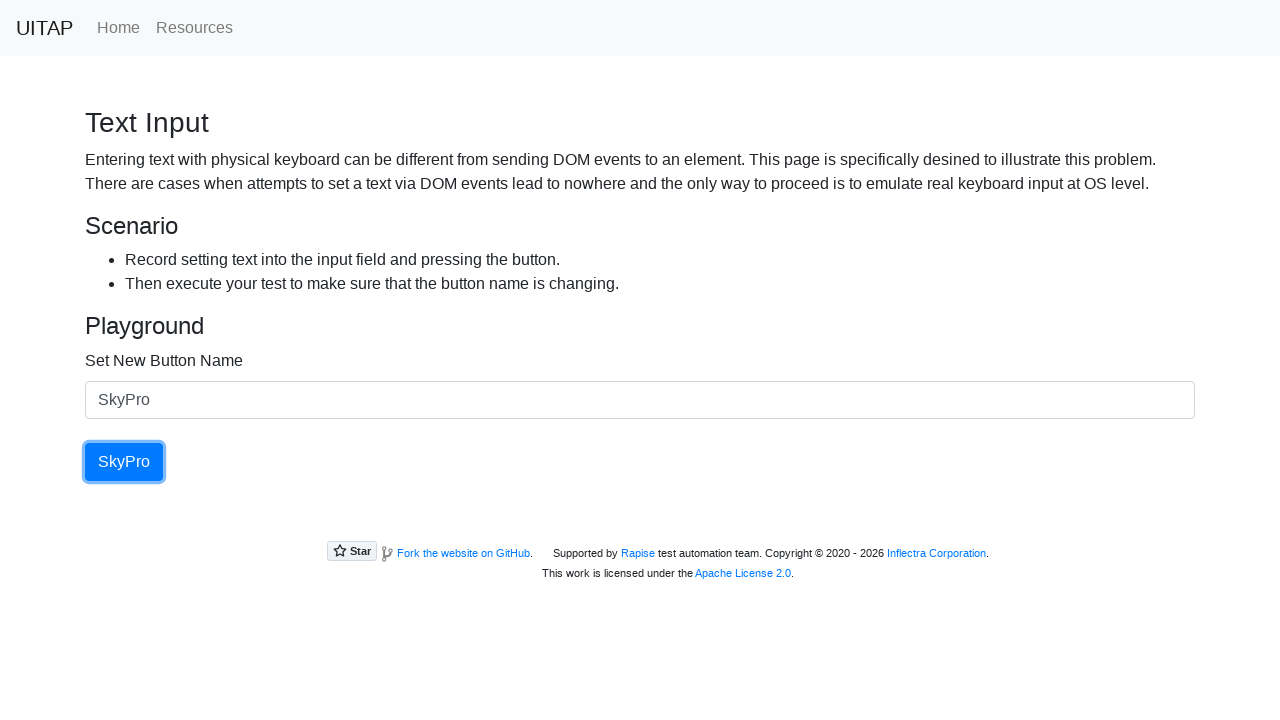